Tests a practice form by filling out various input fields including name, email, password, checkbox, dropdown selection, radio button, and date, then submits the form and verifies the success message appears.

Starting URL: https://rahulshettyacademy.com/angularpractice/

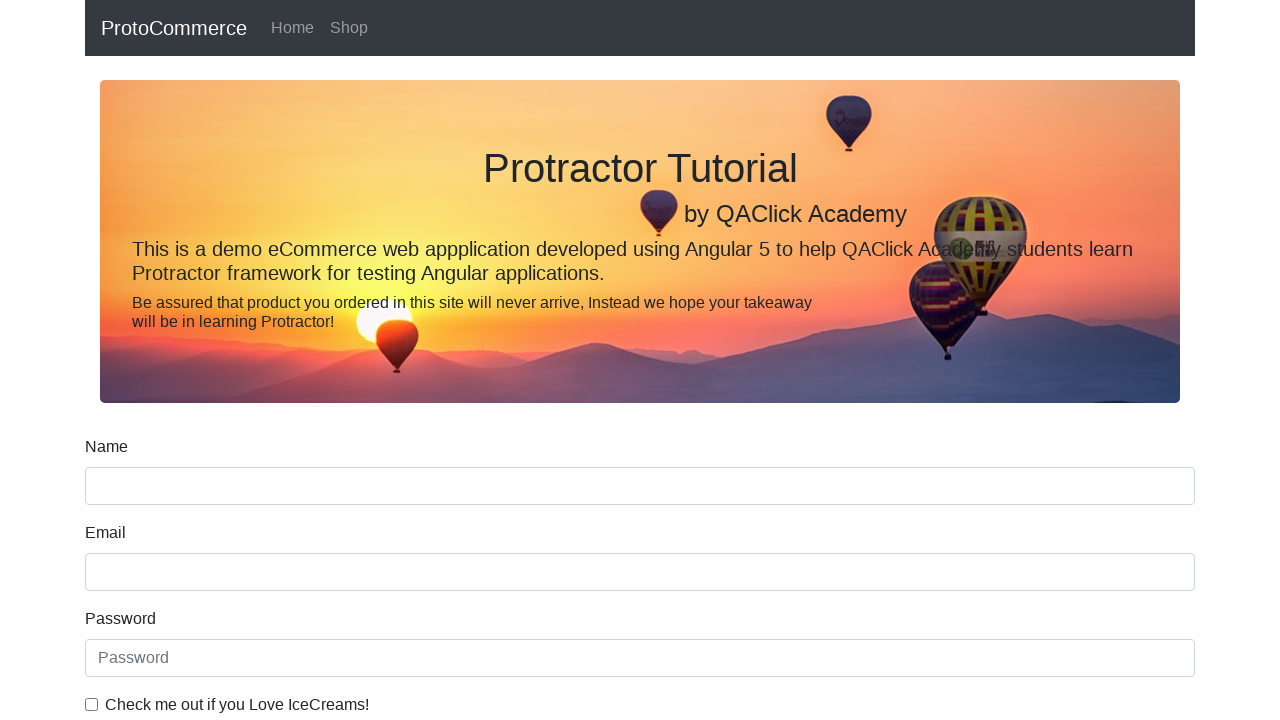

Filled name field with 'Sahitya' on input[name='name']
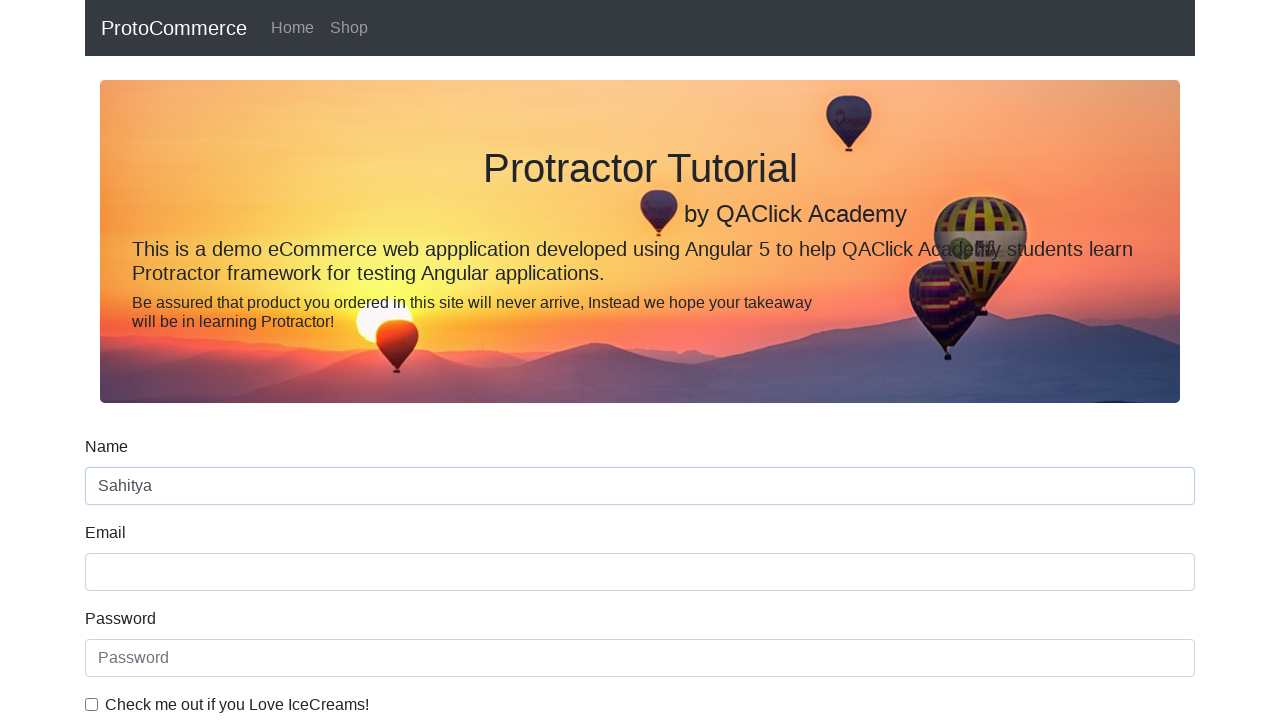

Filled email field with 'testuser87@example.com' on input[name='email']
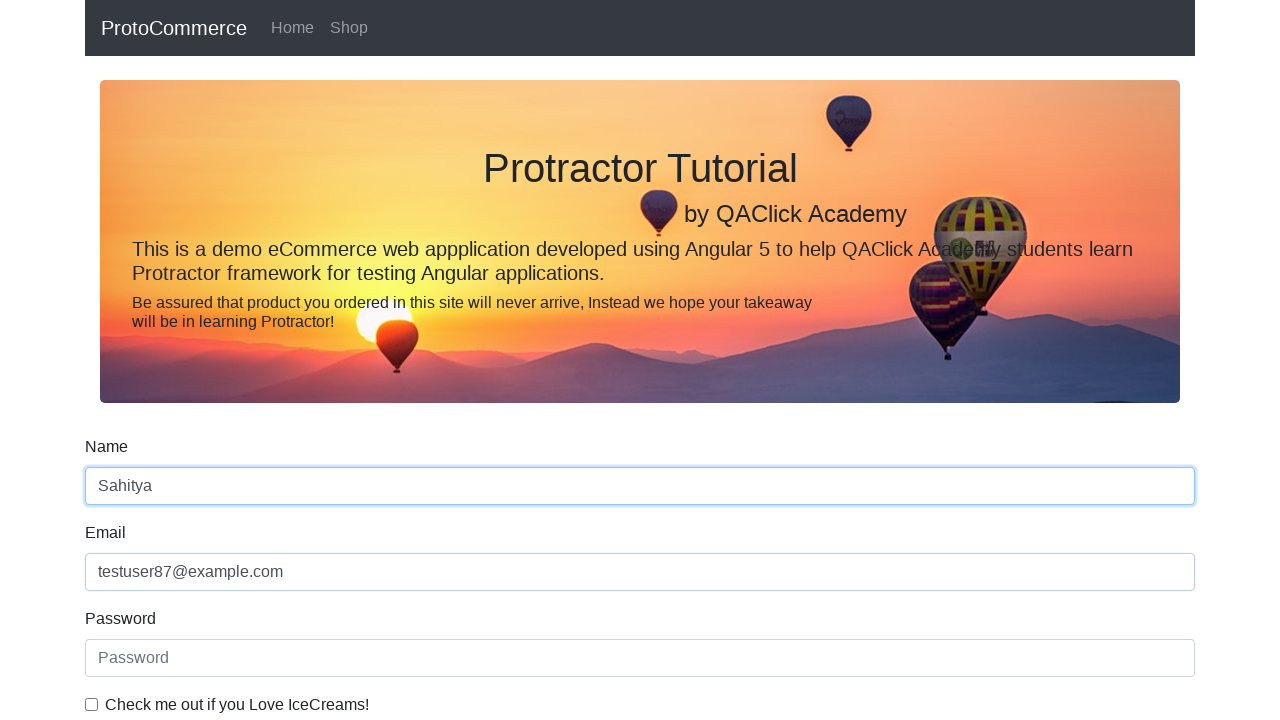

Filled password field with '123456' on #exampleInputPassword1
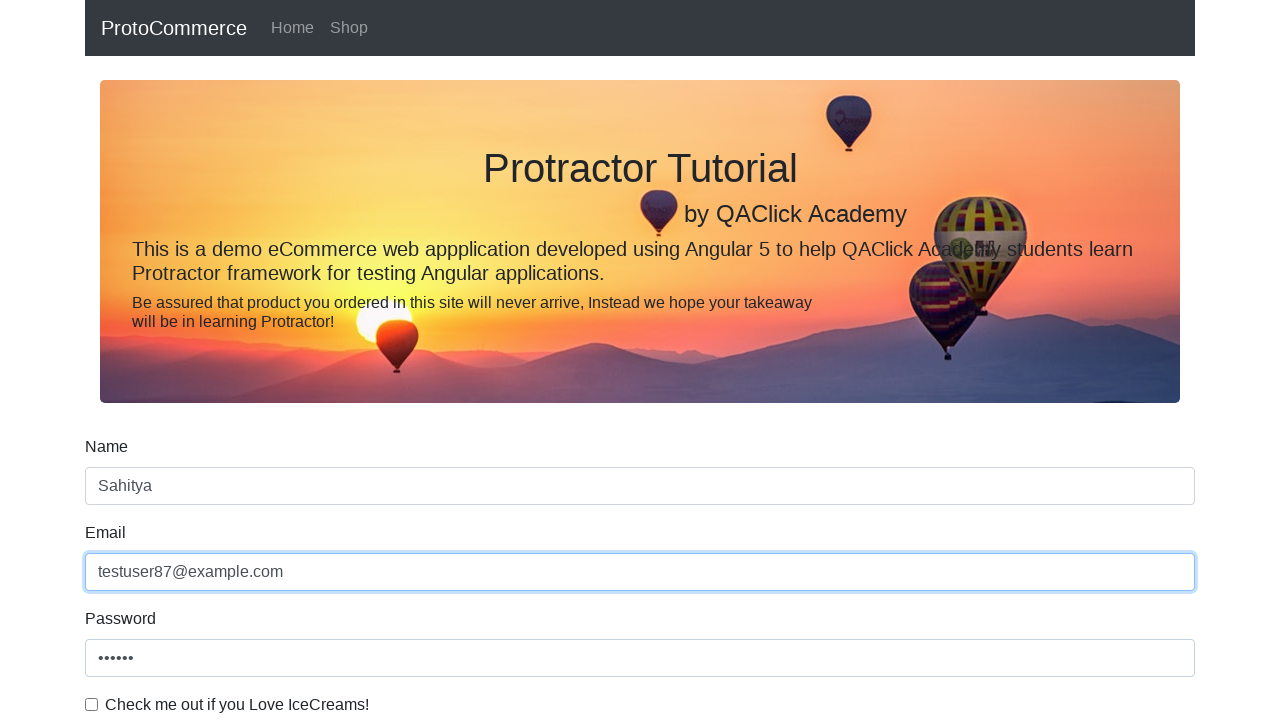

Checked the checkbox at (92, 704) on #exampleCheck1
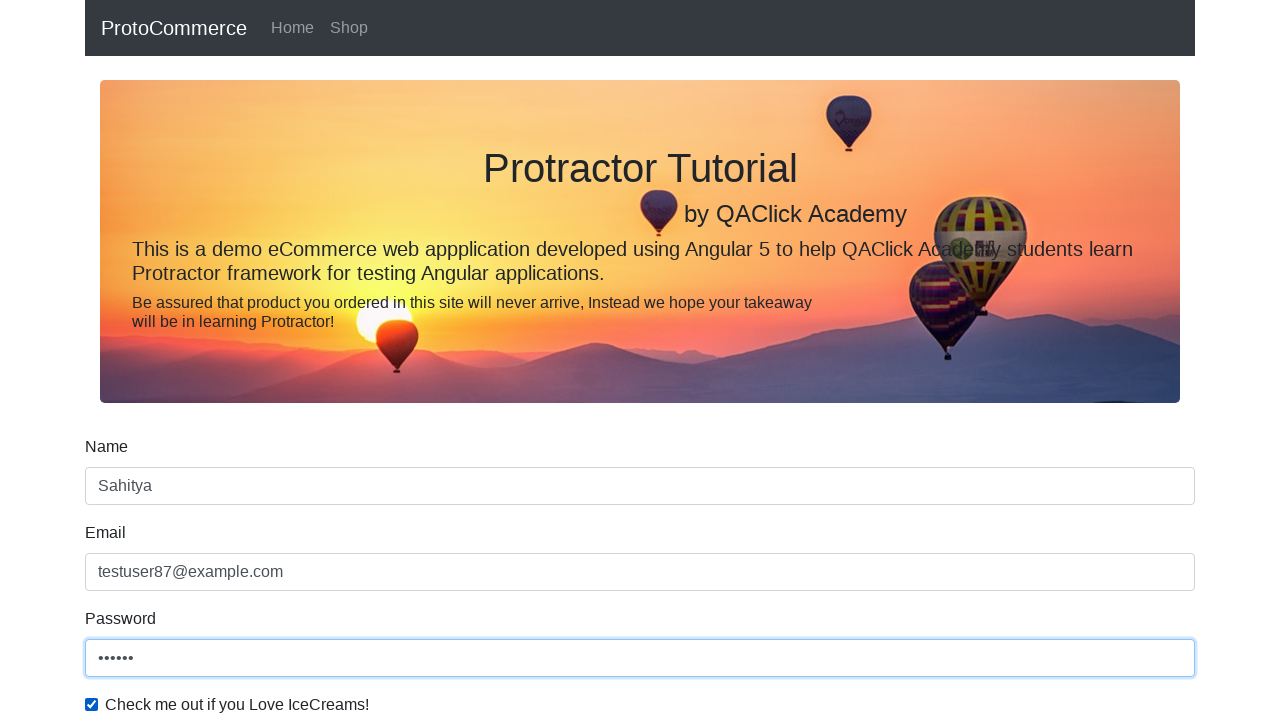

Selected 'Female' from dropdown on #exampleFormControlSelect1
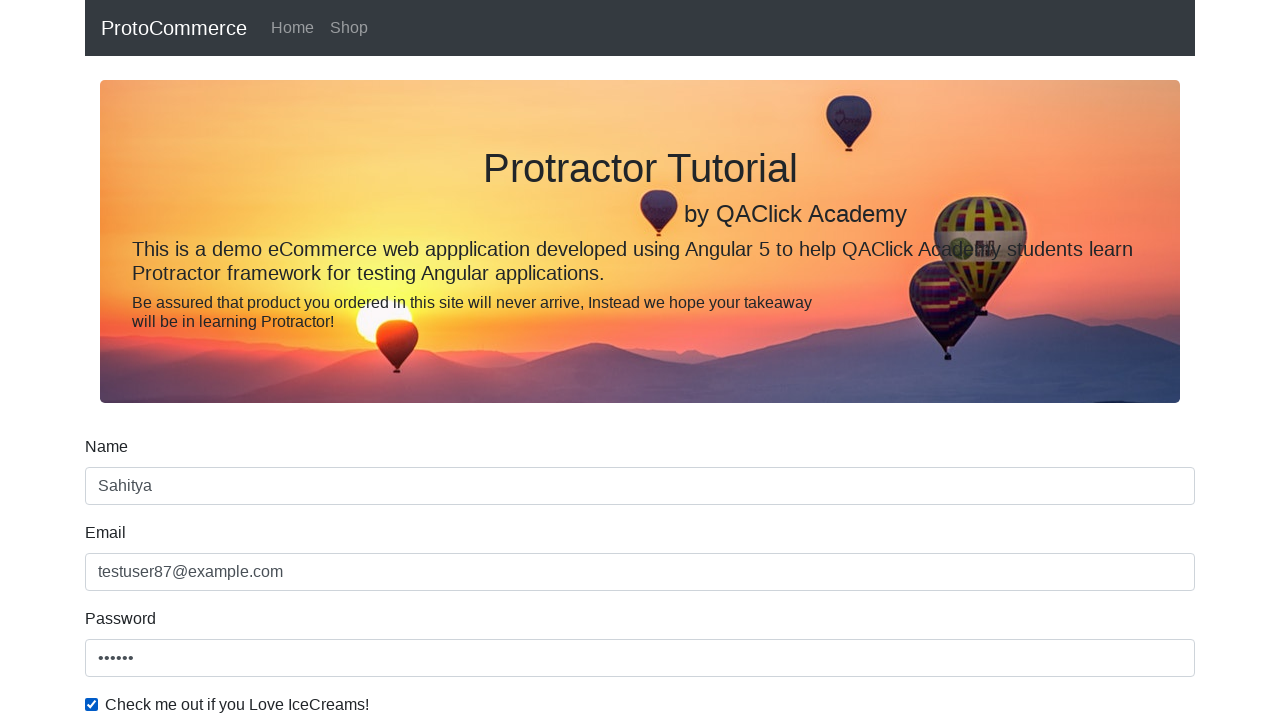

Clicked radio button for Student option at (238, 360) on #inlineRadio1
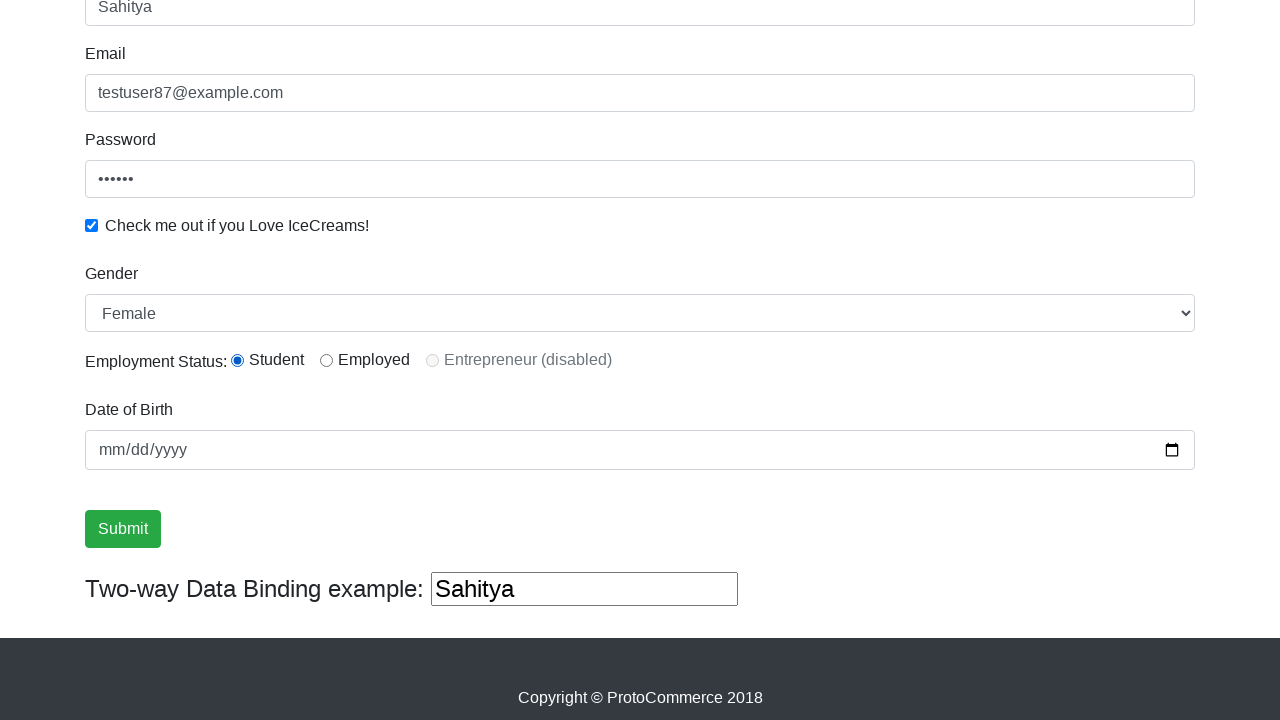

Filled birthday field with '1995-02-02' on input[name='bday']
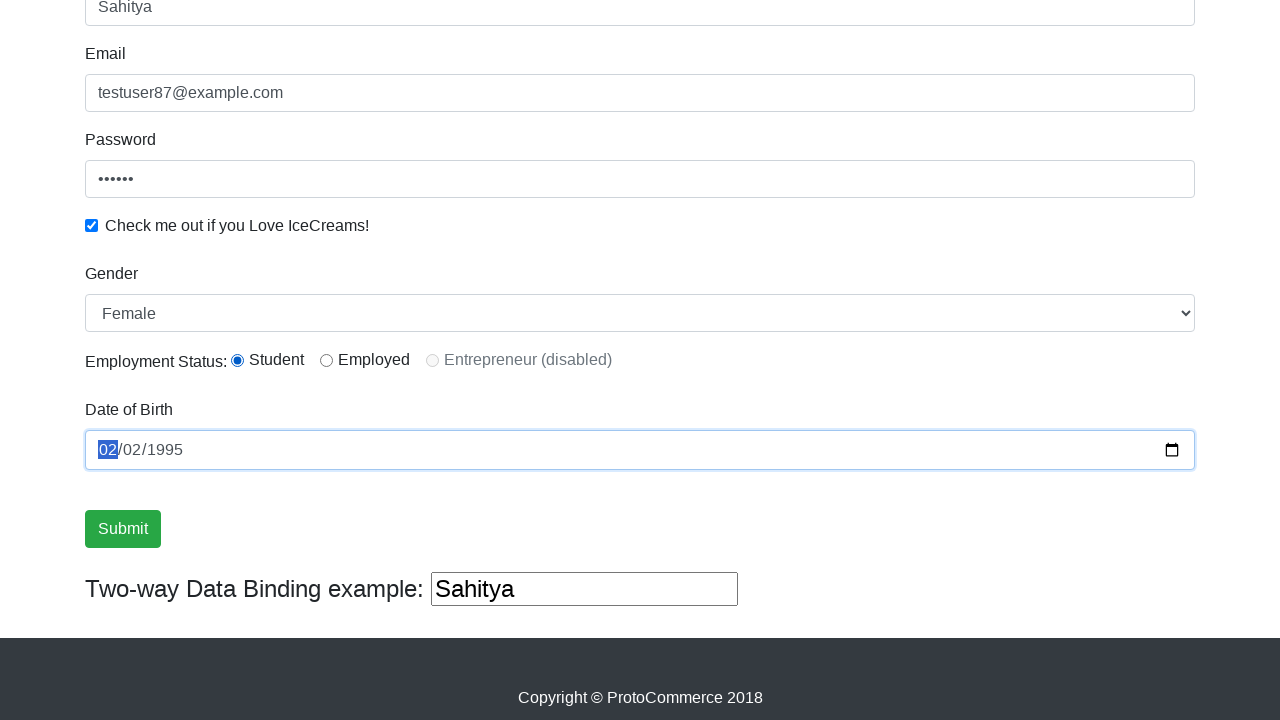

Clicked submit button to submit the form at (123, 529) on .btn-success
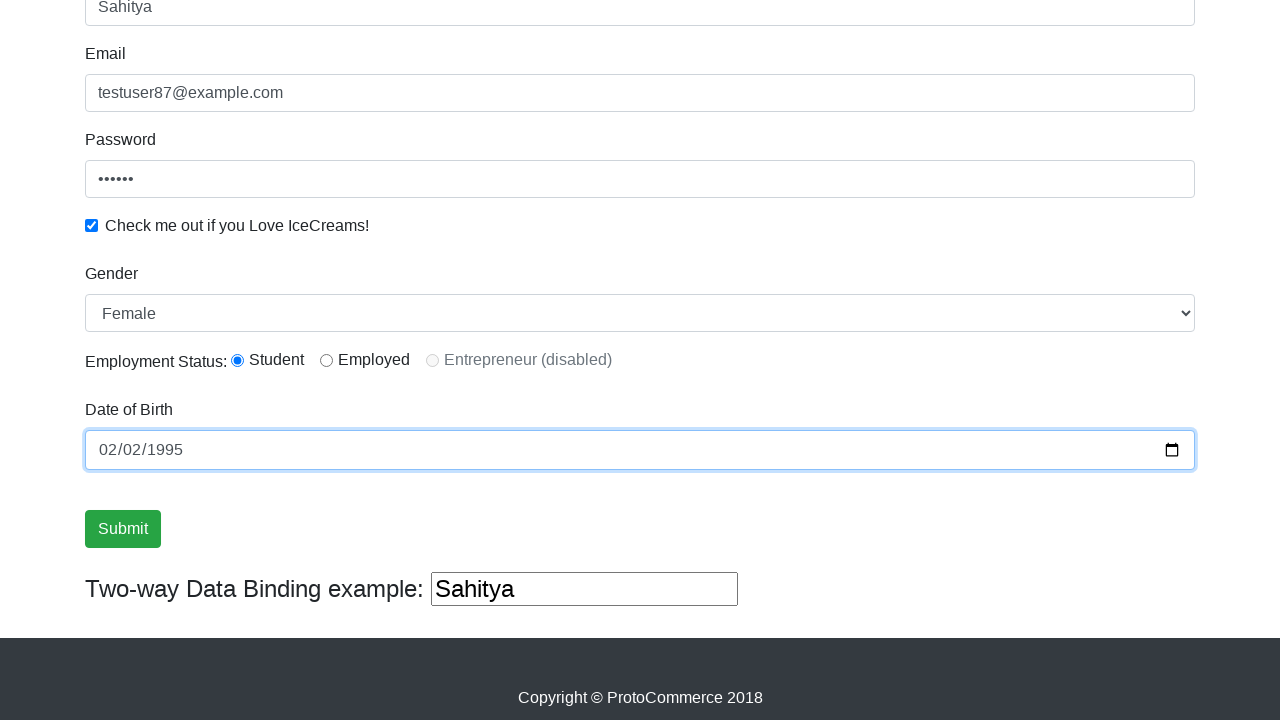

Success message appeared confirming form submission
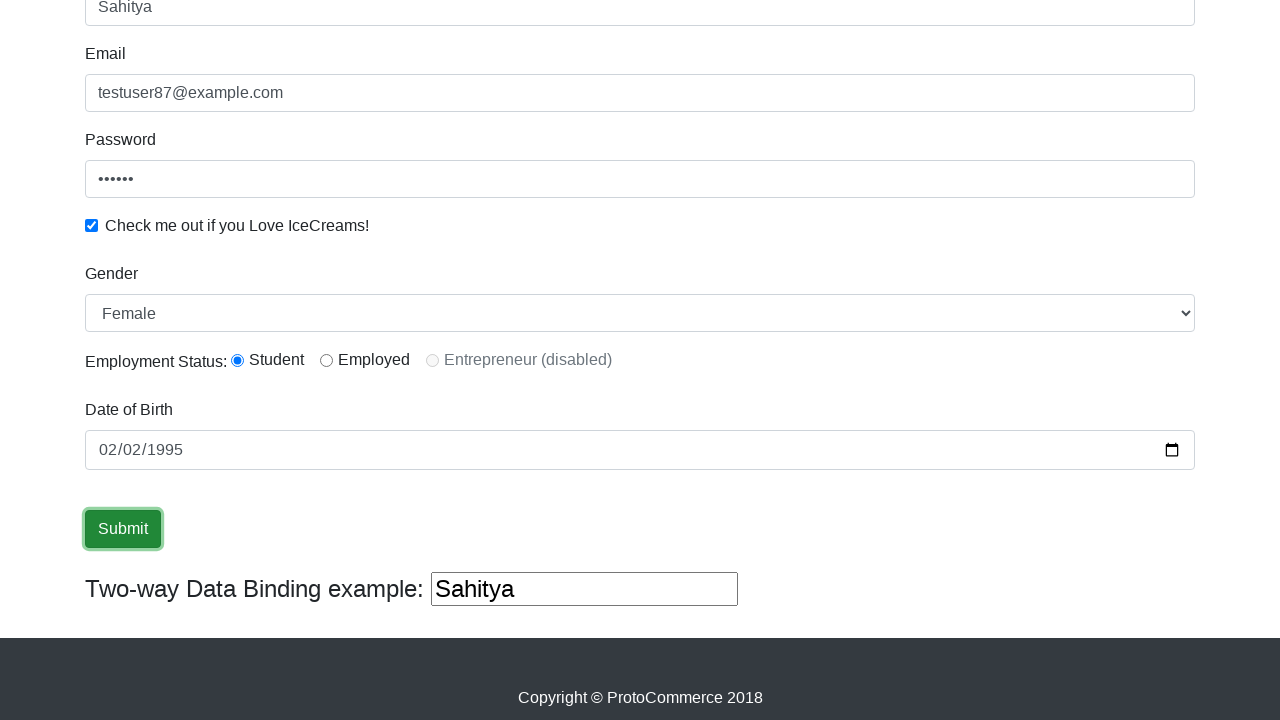

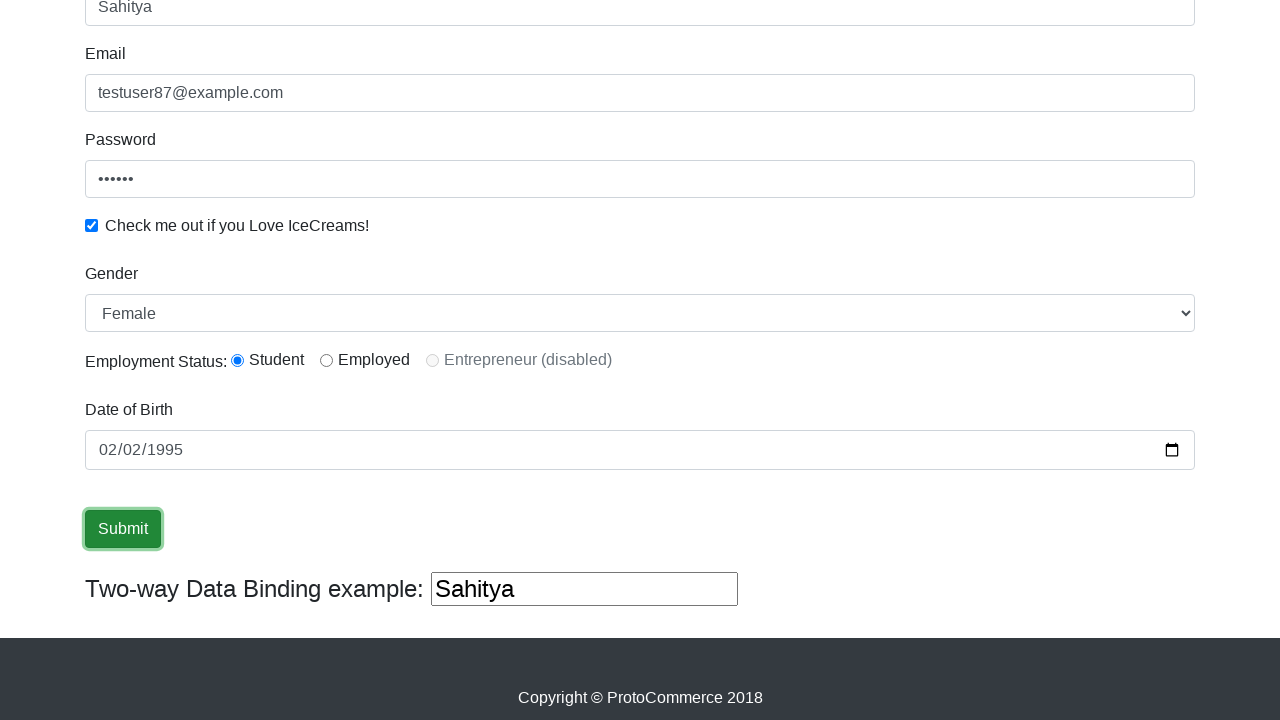